Tests autocomplete suggestion functionality by typing "india" and selecting the first India option from the dropdown

Starting URL: https://www.rahulshettyacademy.com/AutomationPractice/

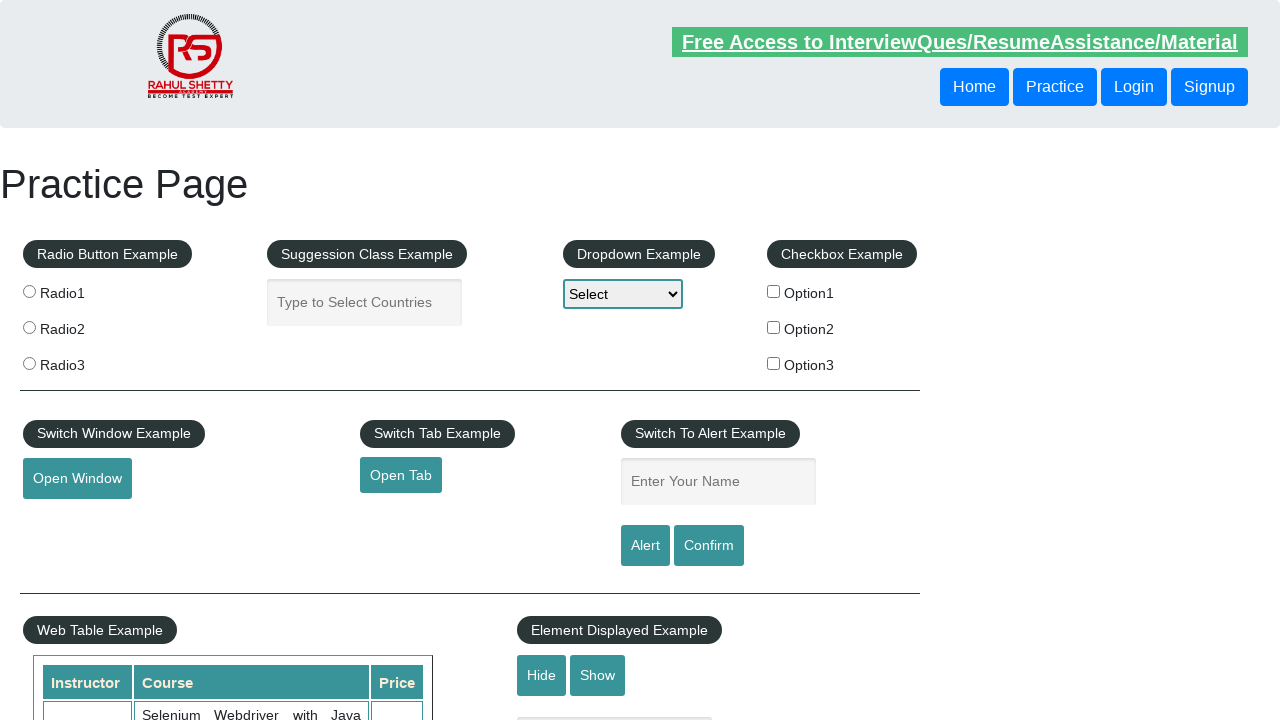

Typed 'india' into autocomplete field on input#autocomplete
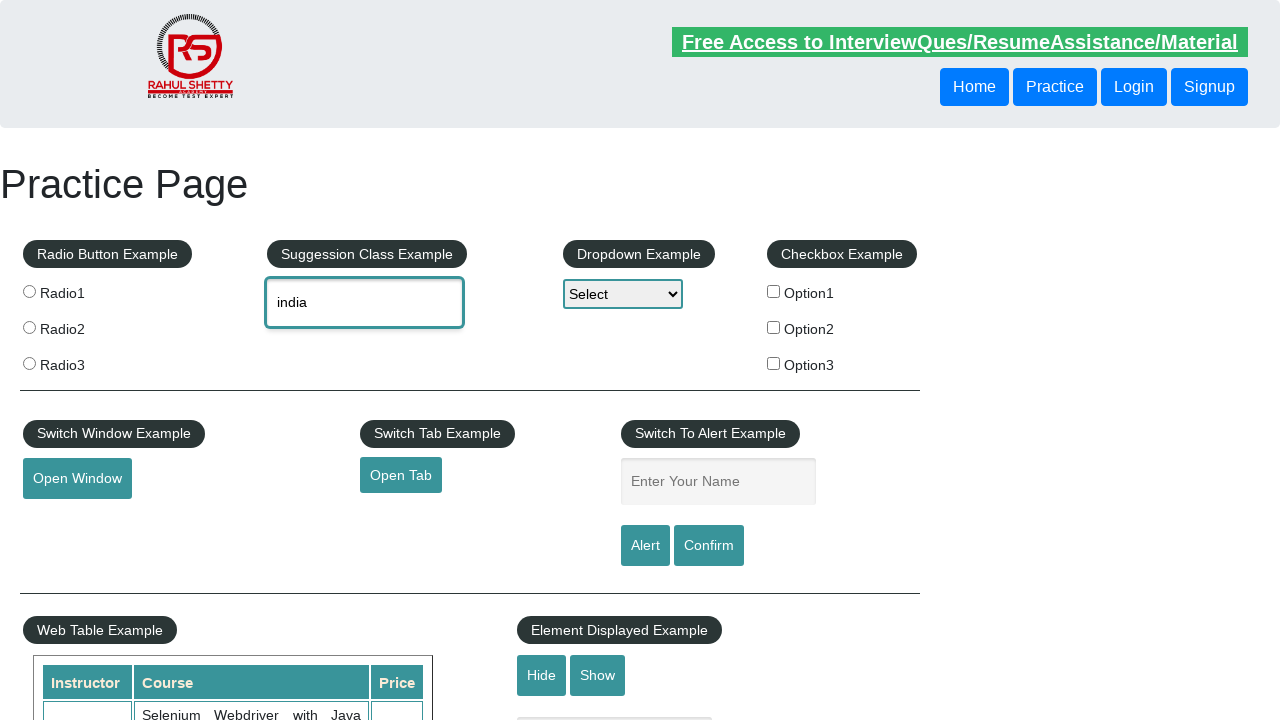

Waited for suggestion dropdown to appear
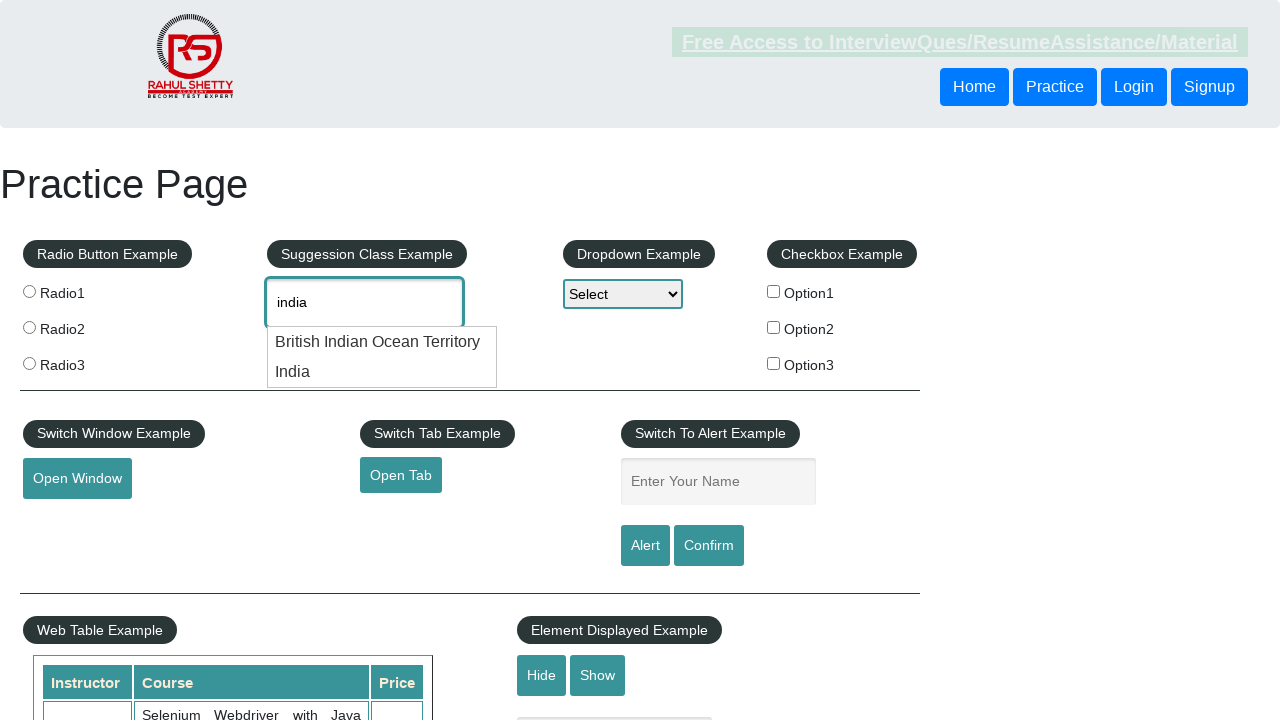

Selected first 'India' option from autocomplete suggestions at (382, 372) on (//div[text()='India'])[1]
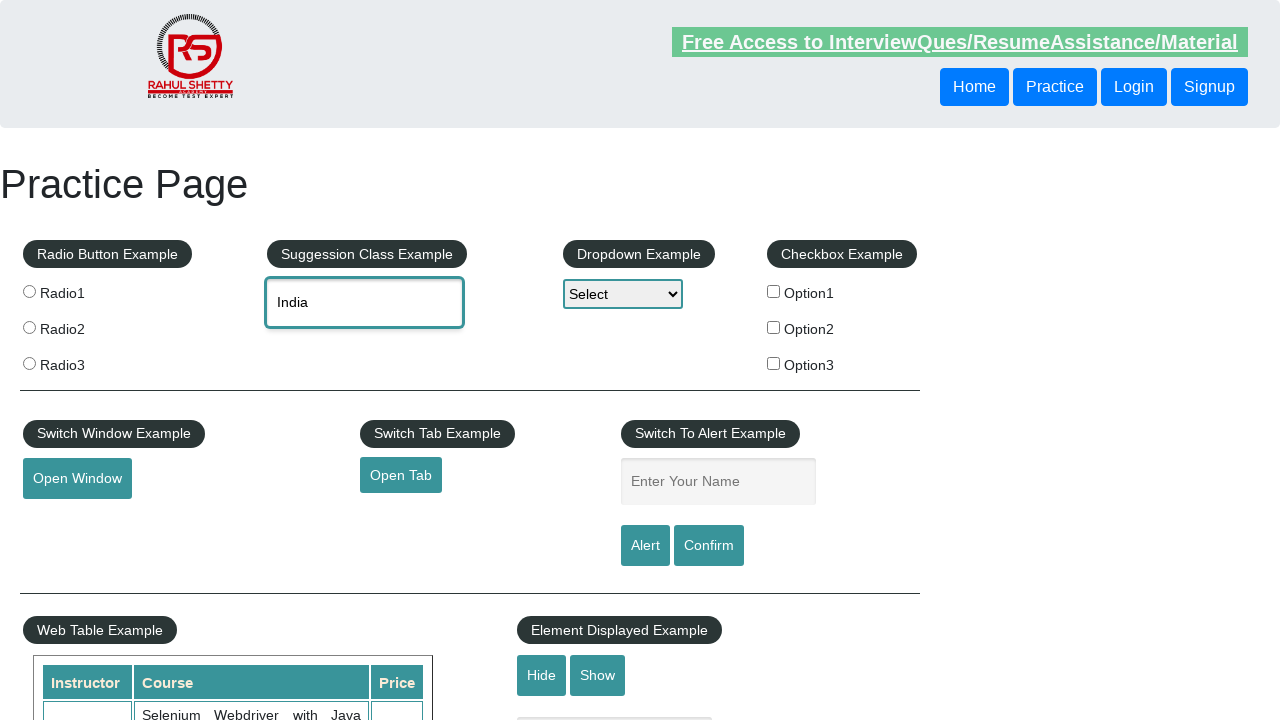

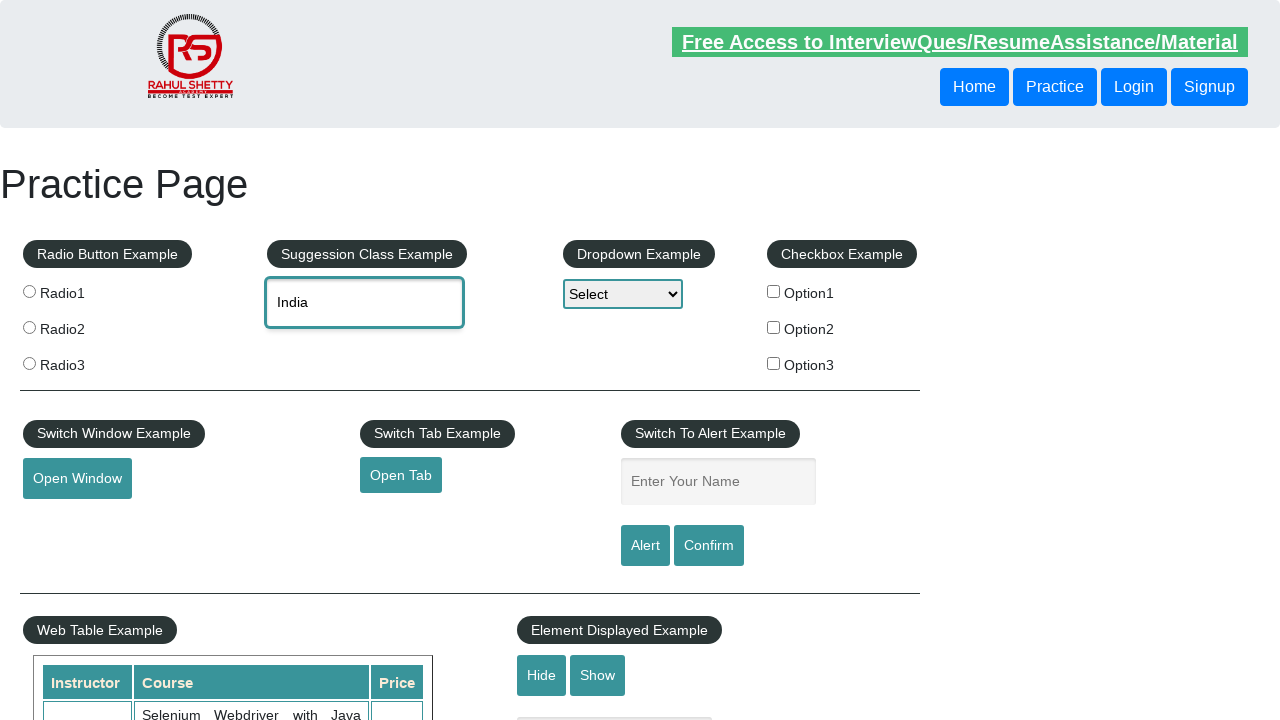